Tests checkbox functionality by checking and unchecking a checkbox, verifying its state after each action

Starting URL: https://rahulshettyacademy.com/AutomationPractice/

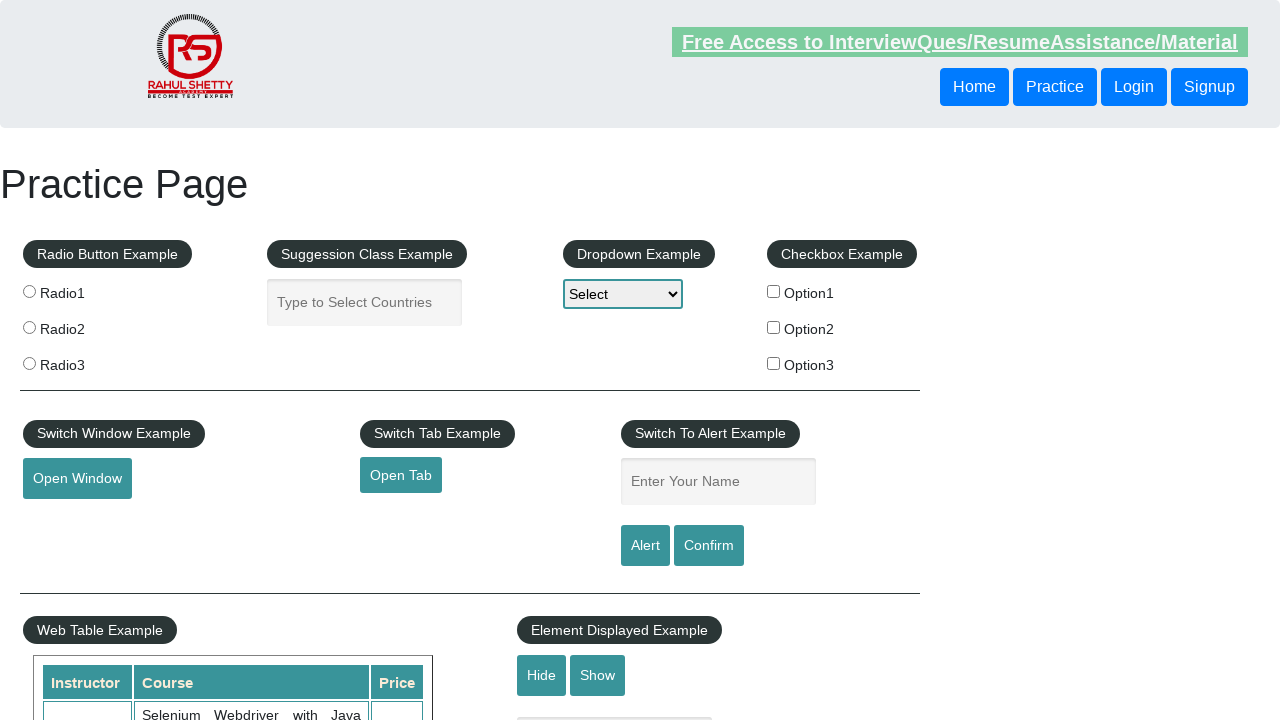

Navigated to AutomationPractice page
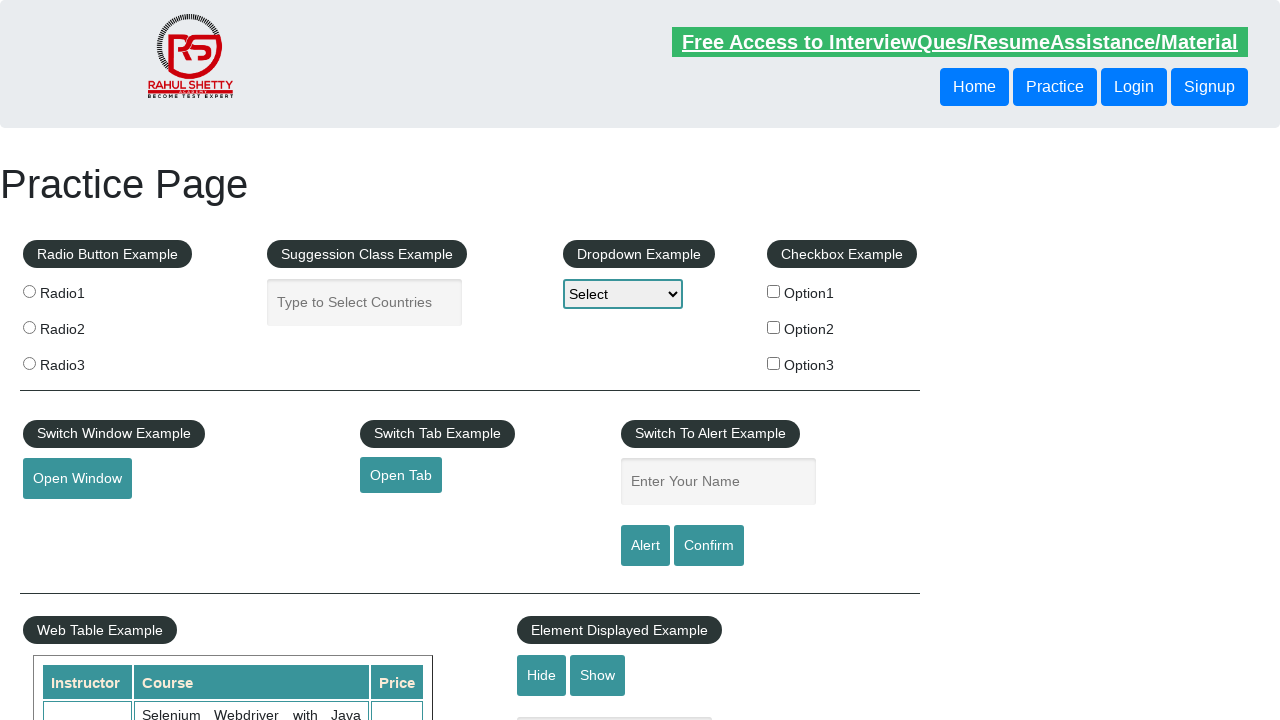

Clicked on first checkbox to check it at (774, 291) on input#checkBoxOption1
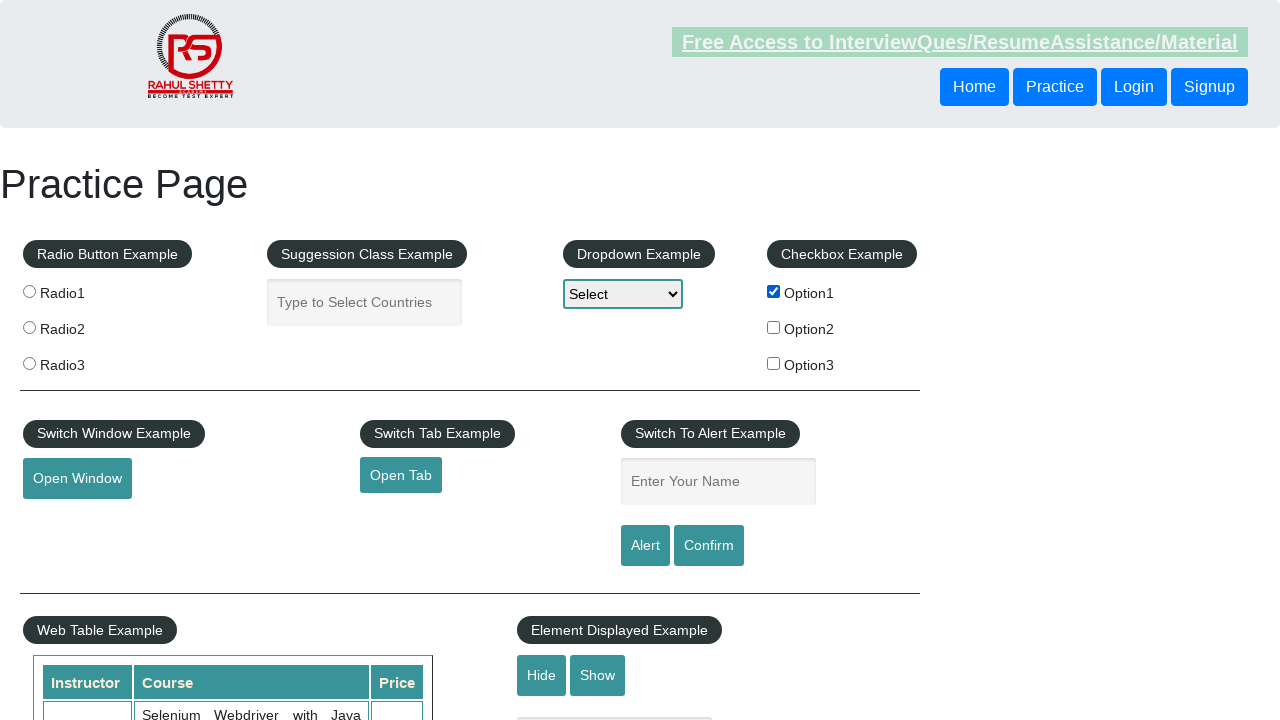

Verified first checkbox is checked
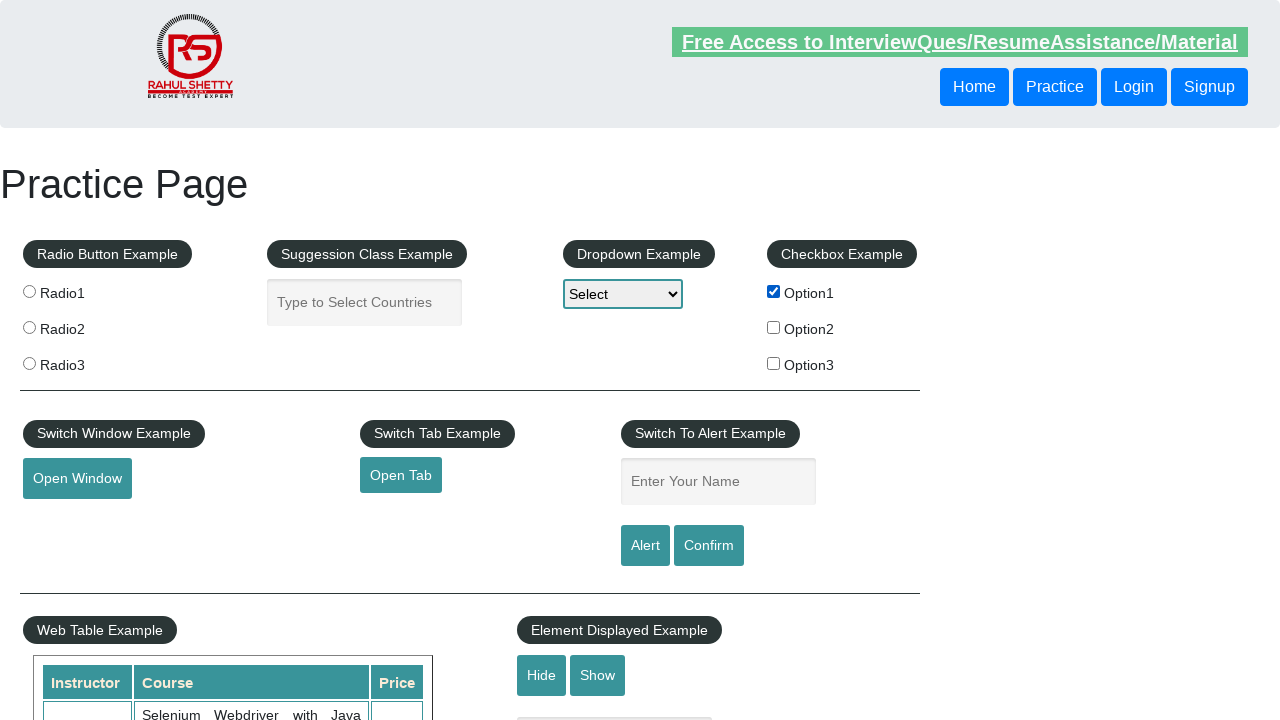

Clicked on first checkbox to uncheck it at (774, 291) on input#checkBoxOption1
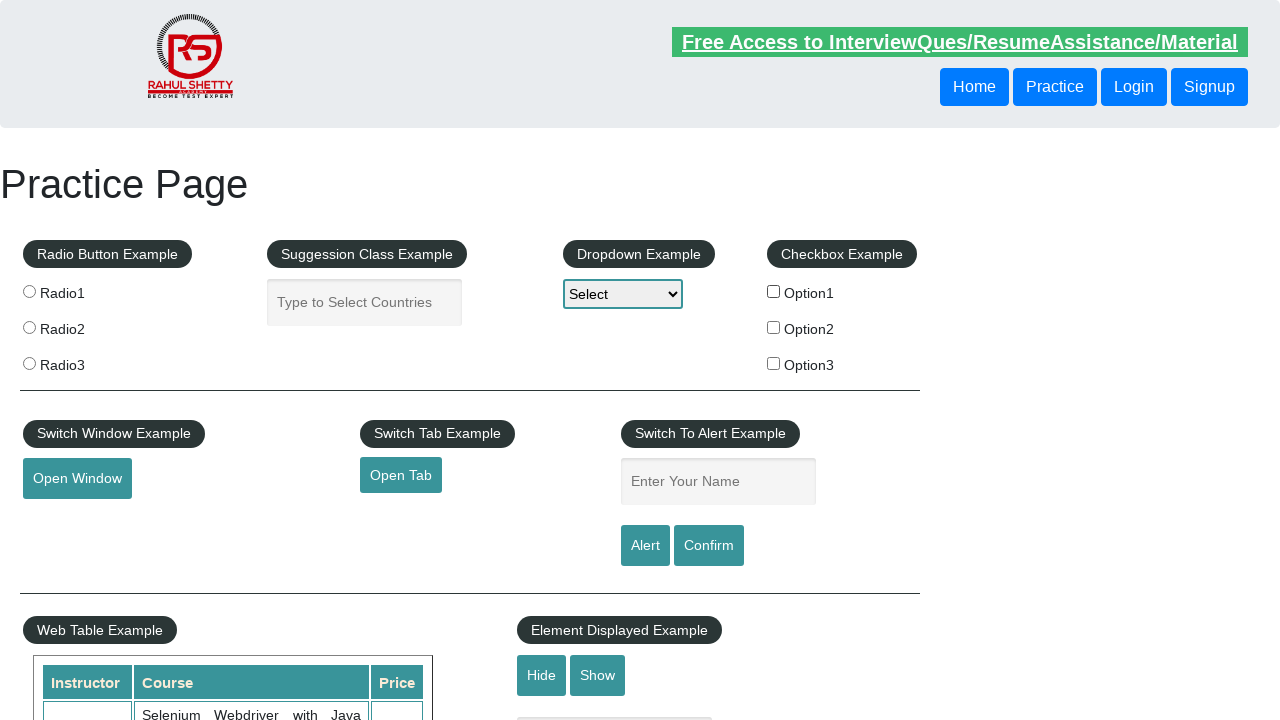

Verified first checkbox is unchecked
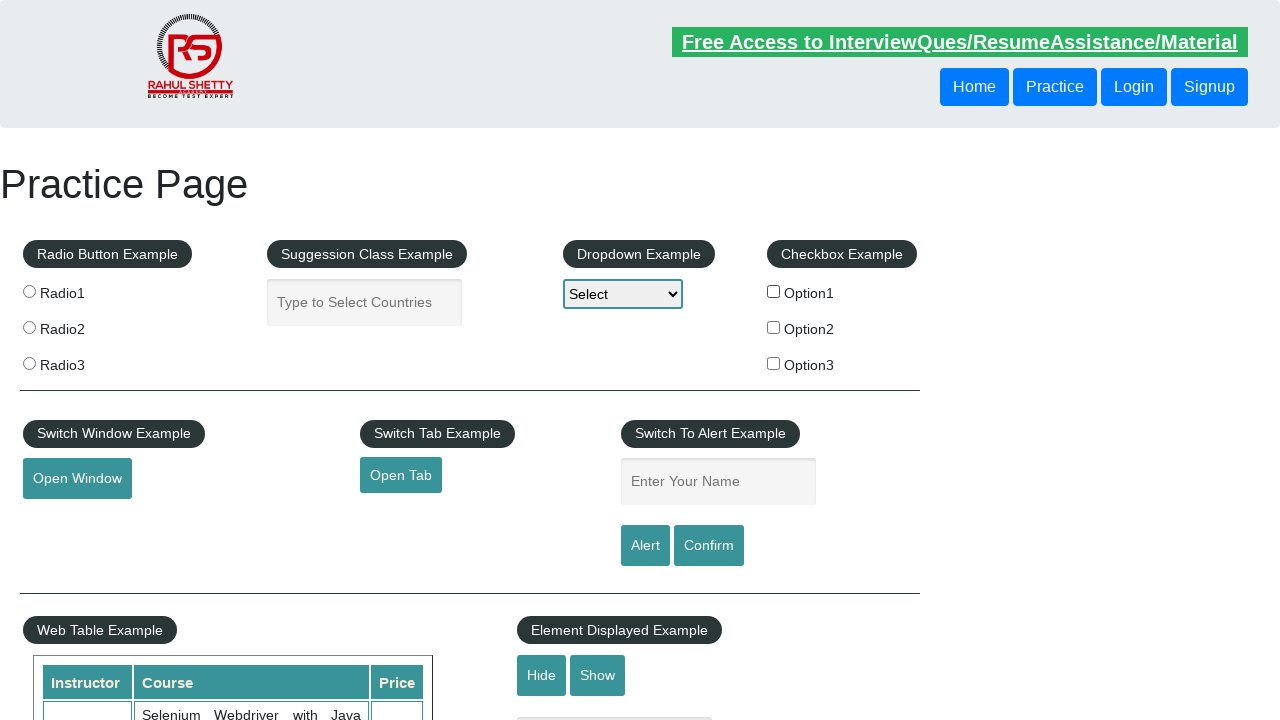

Retrieved checkbox count: 3 checkboxes found on page
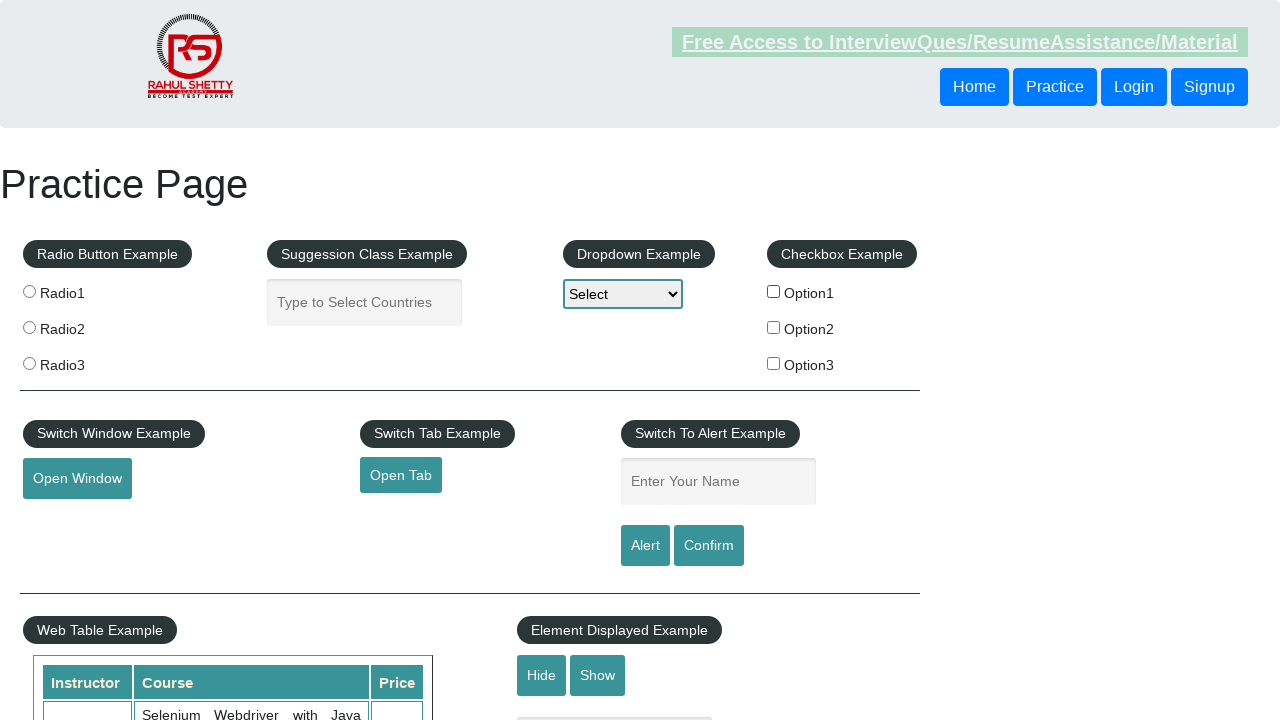

Printed checkbox count result: 3
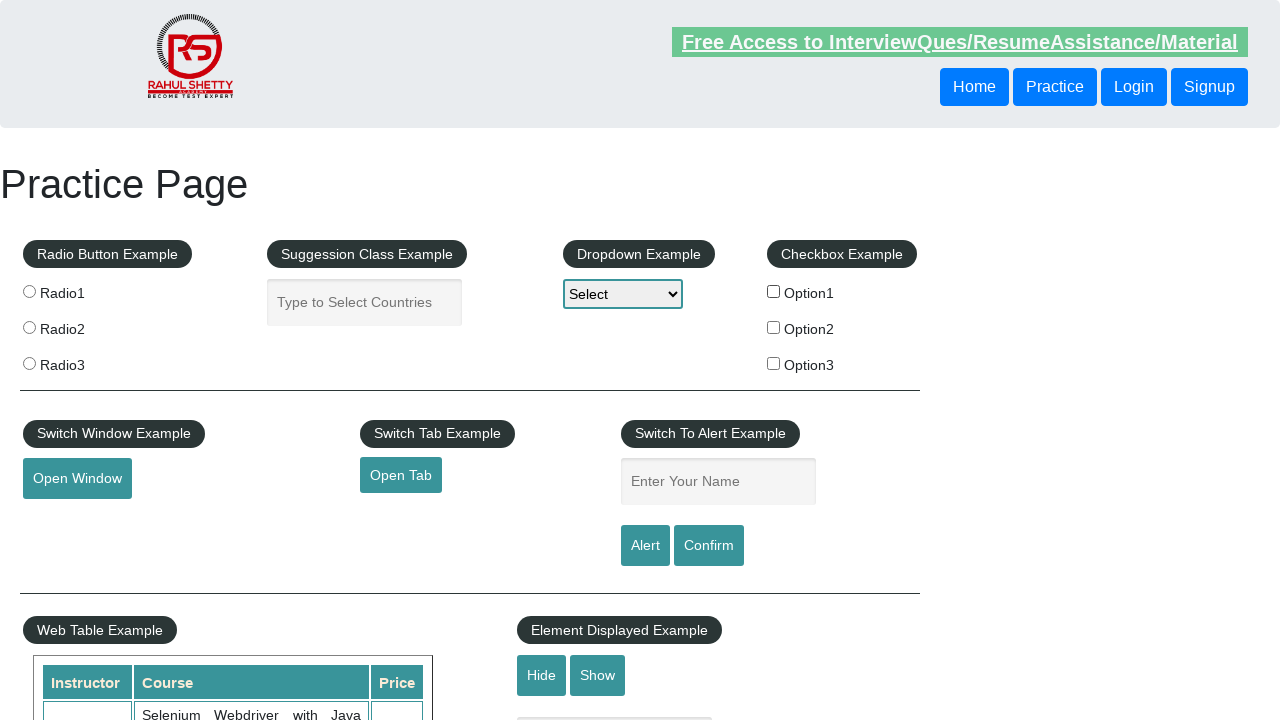

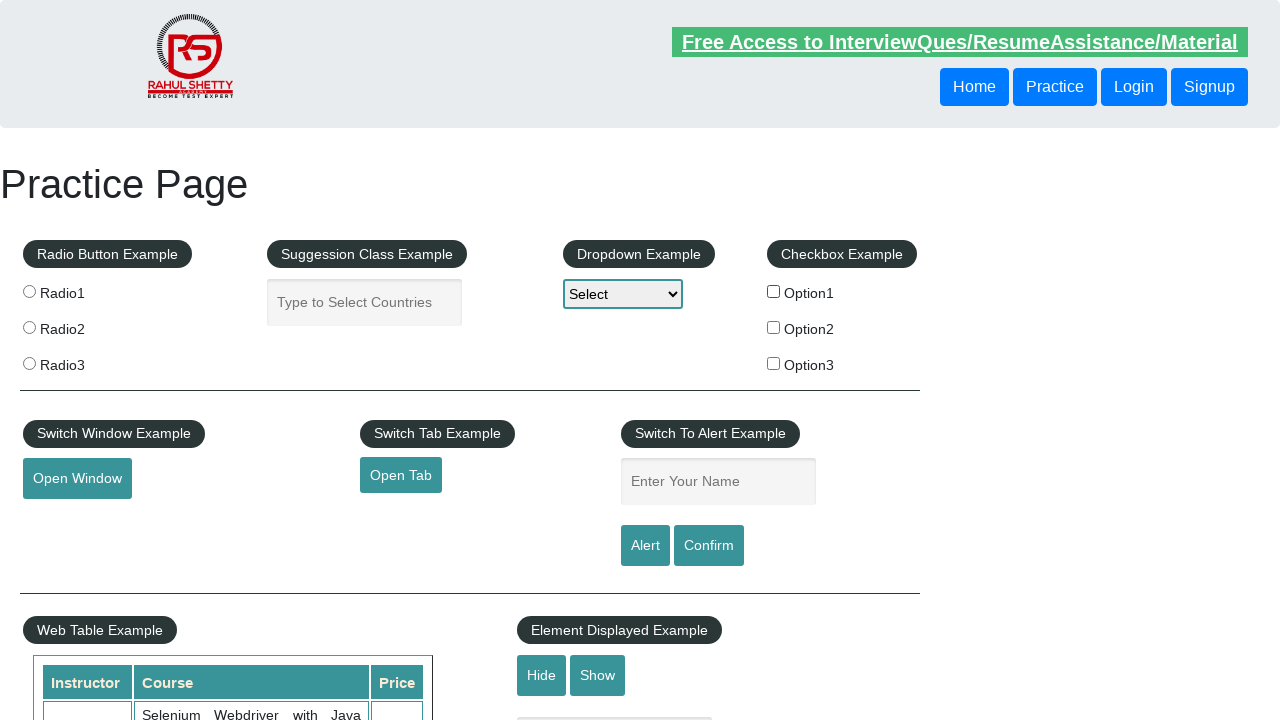